Tests geolocation functionality by setting a custom geolocation, clicking the button to retrieve location, and verifying the displayed coordinates match the set values

Starting URL: https://the-internet.herokuapp.com/geolocation

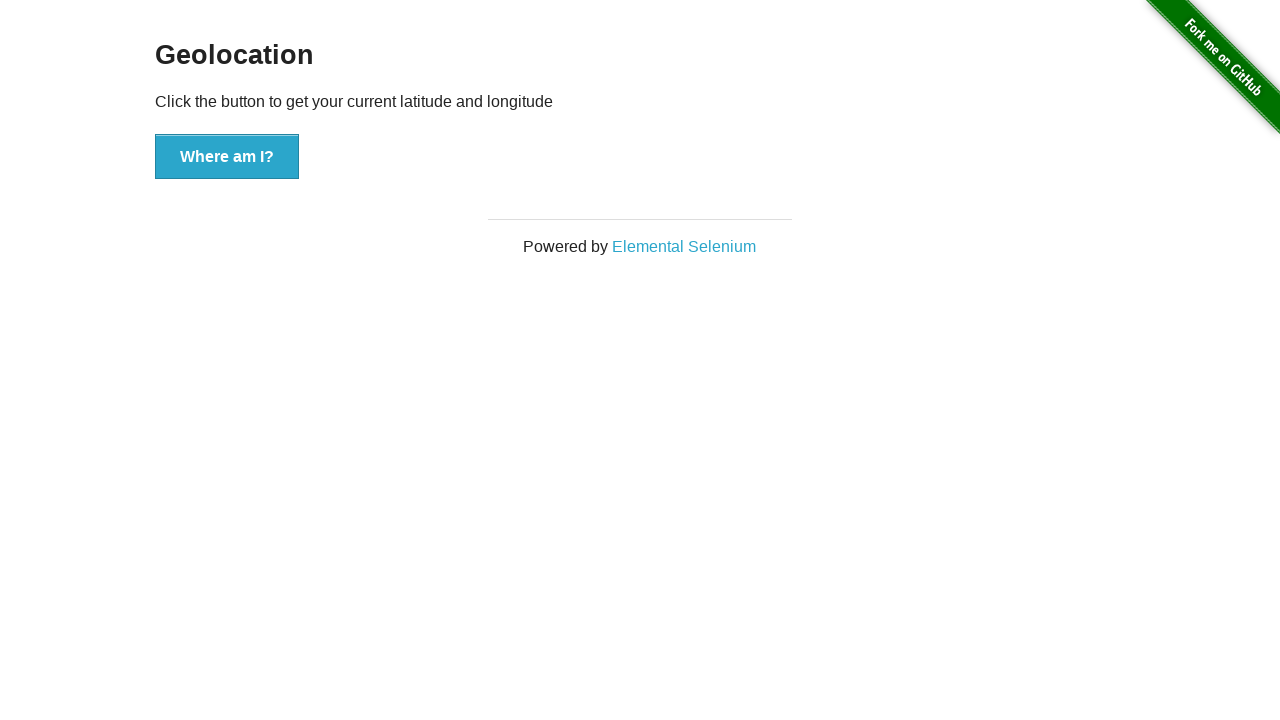

Granted geolocation permission to context
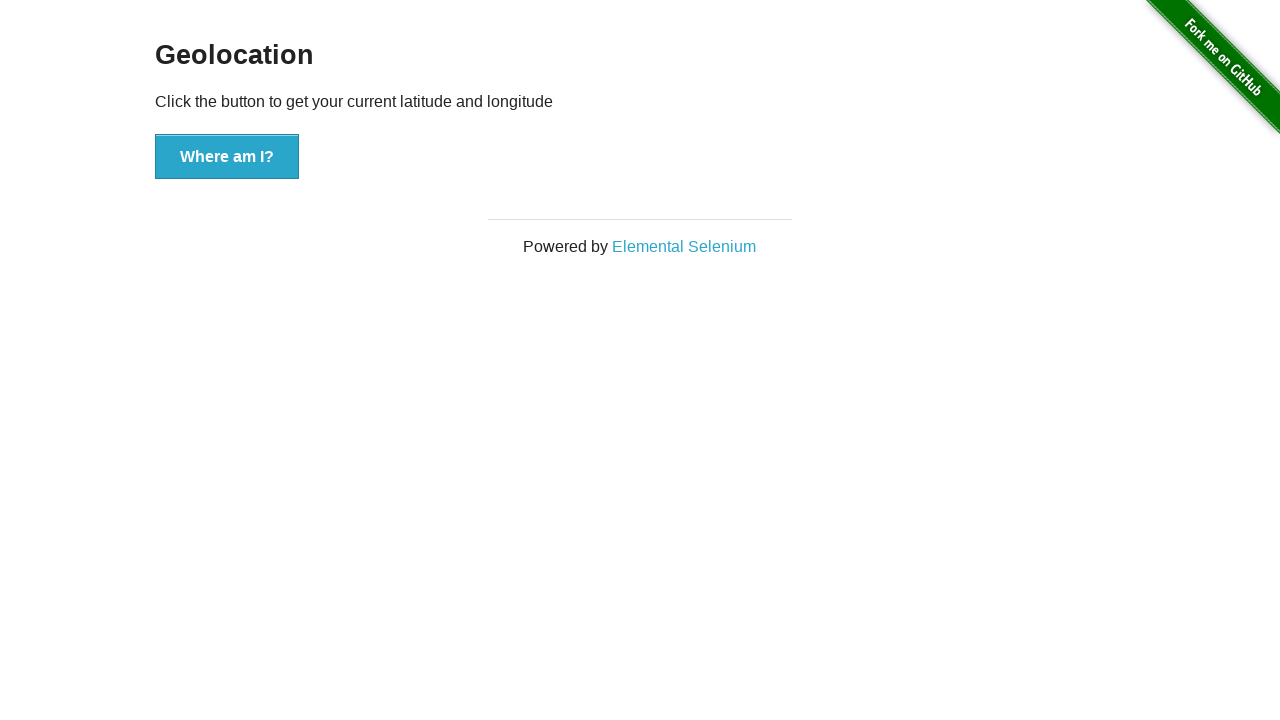

Set custom geolocation coordinates (latitude: 37.774929, longitude: -122.419416)
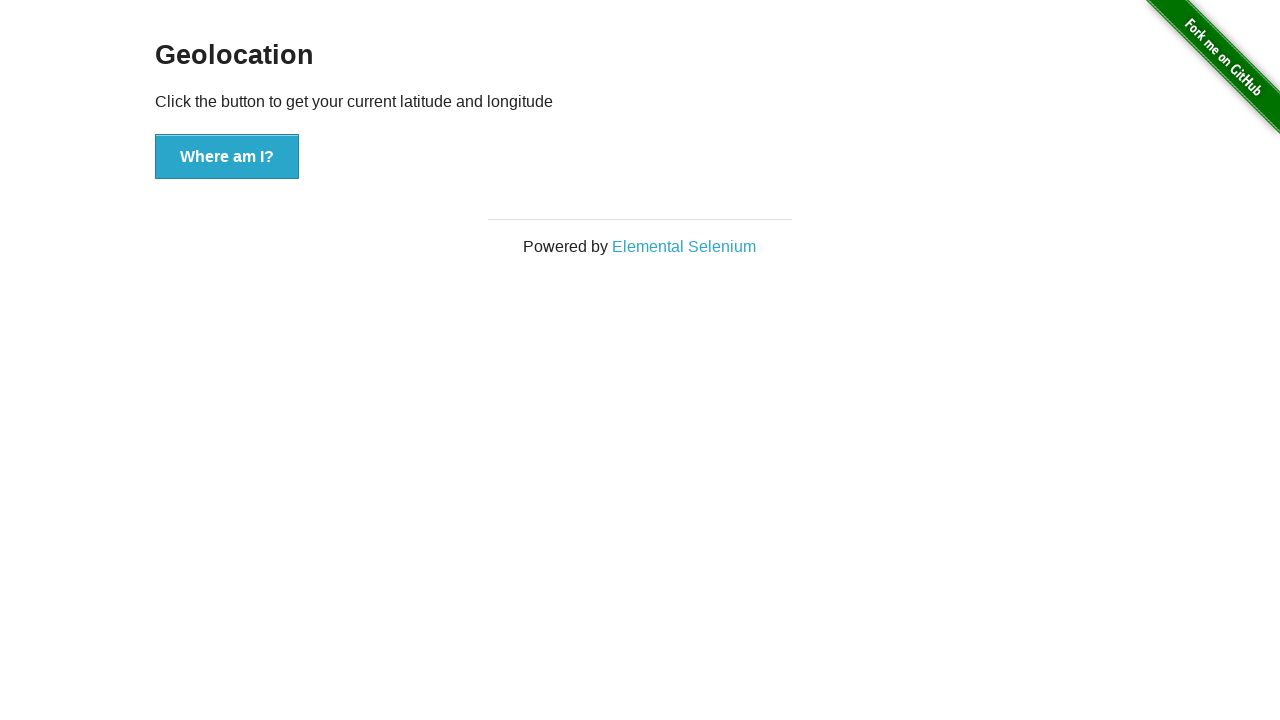

Clicked button to retrieve geolocation at (227, 157) on button
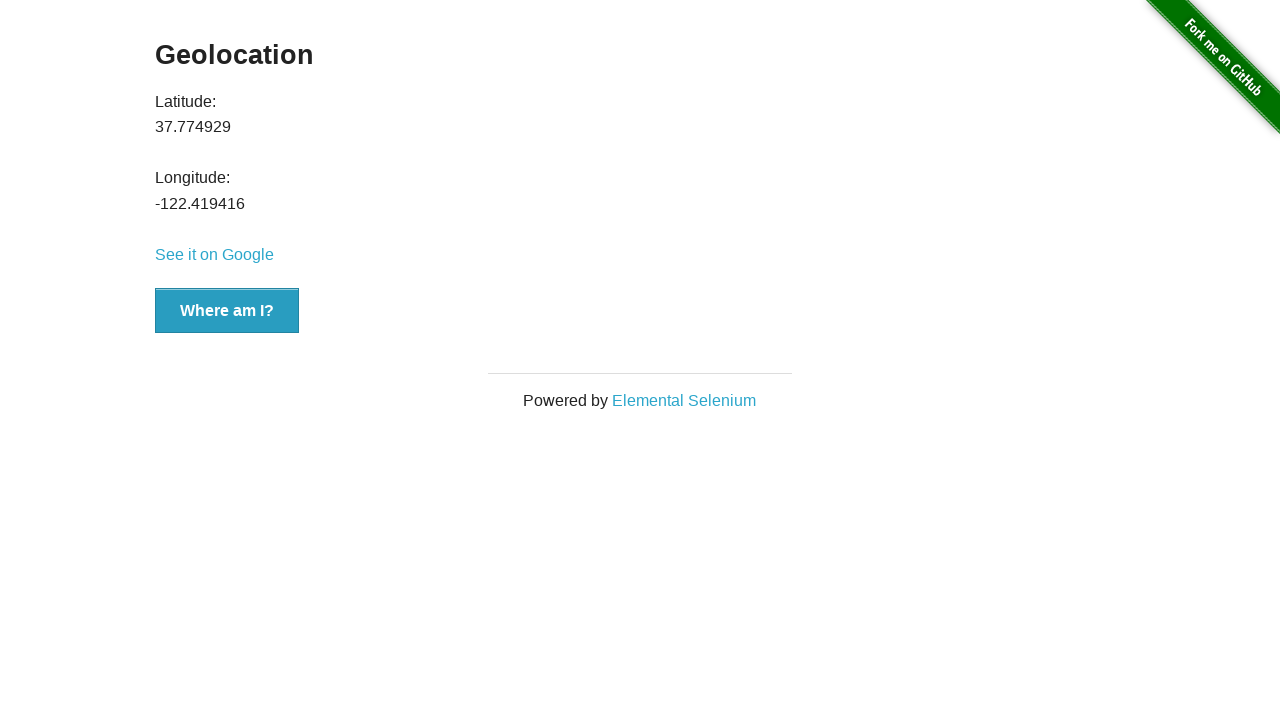

Latitude value element appeared on page
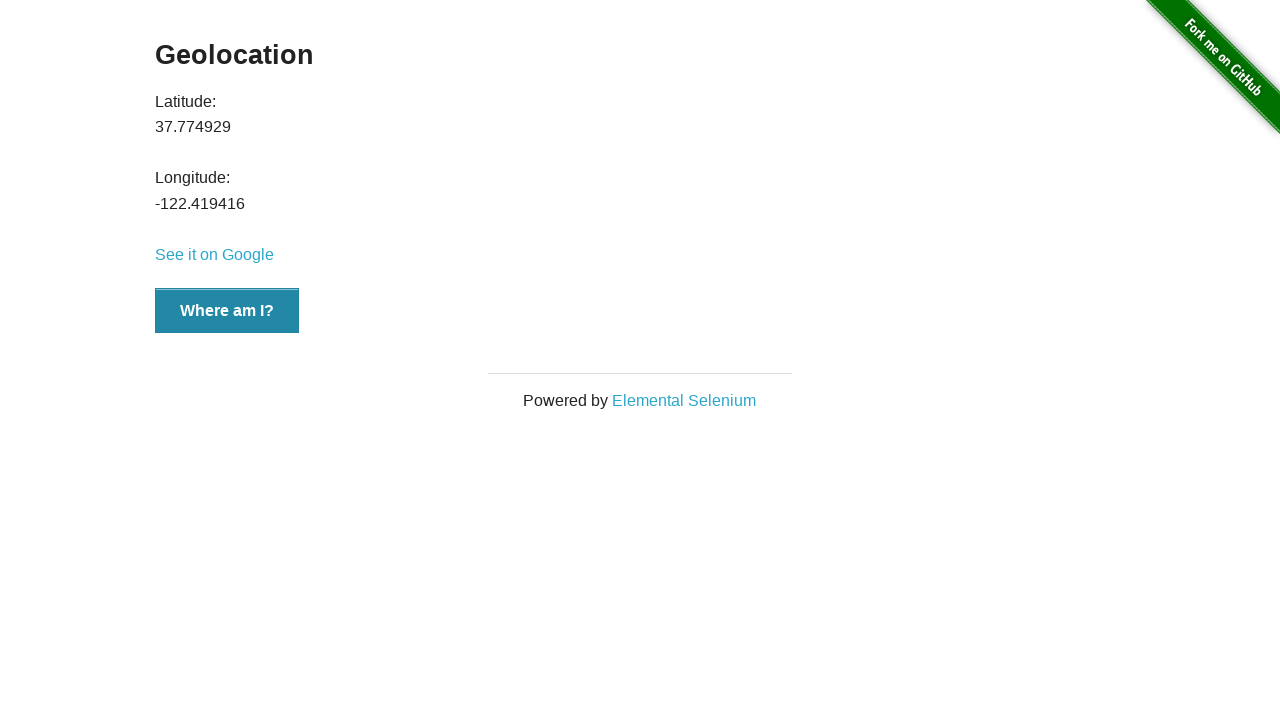

Retrieved latitude value: 37.774929
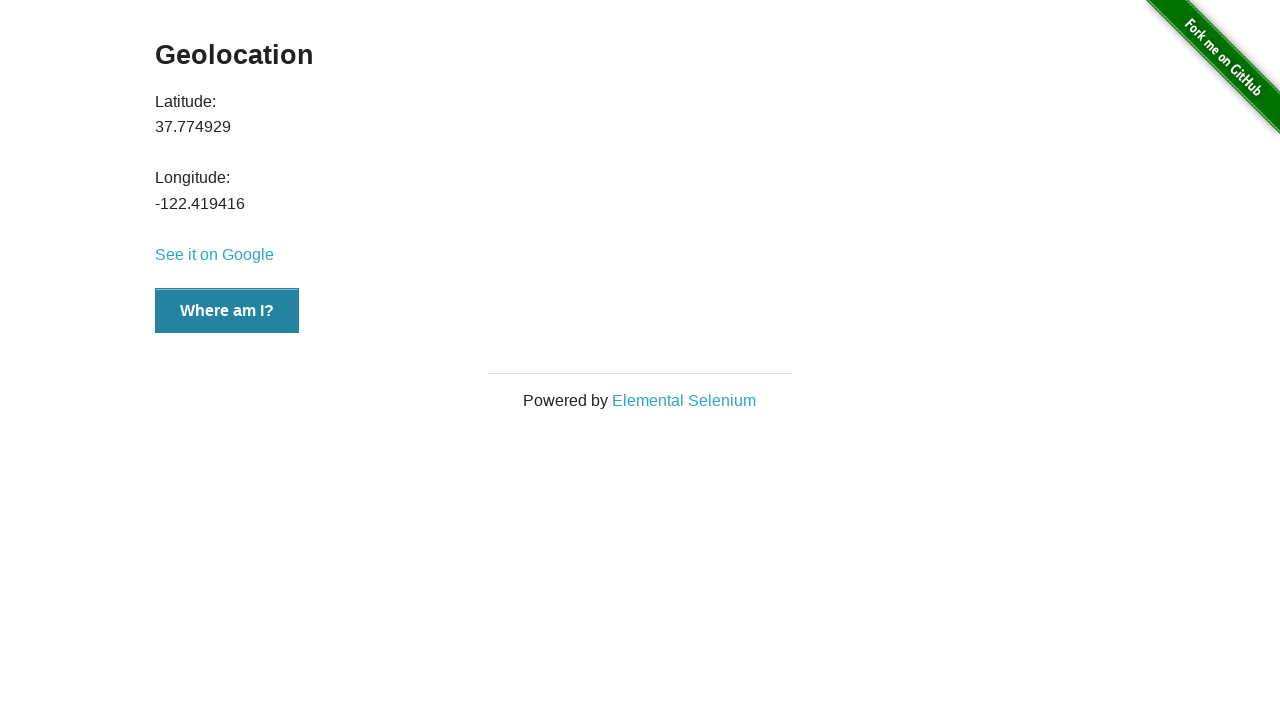

Retrieved longitude value: -122.419416
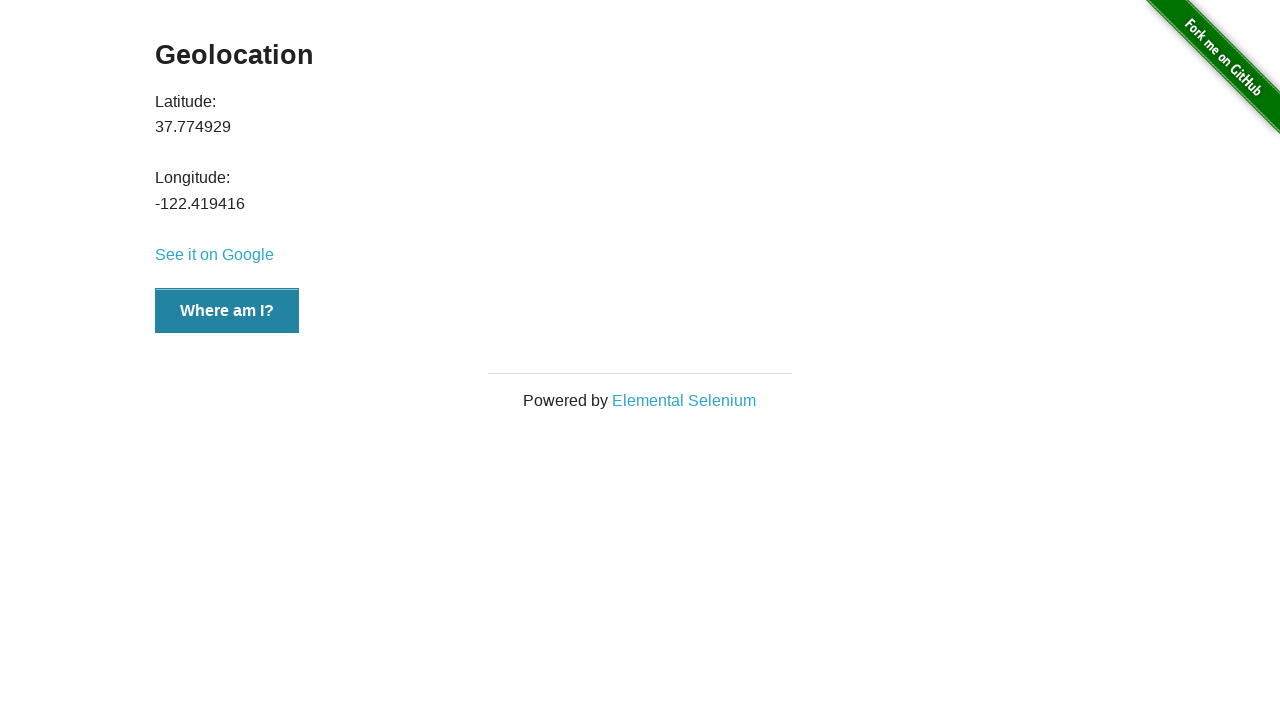

Verified latitude 37.774929 matches expected value 37.774929 within 0.01 tolerance
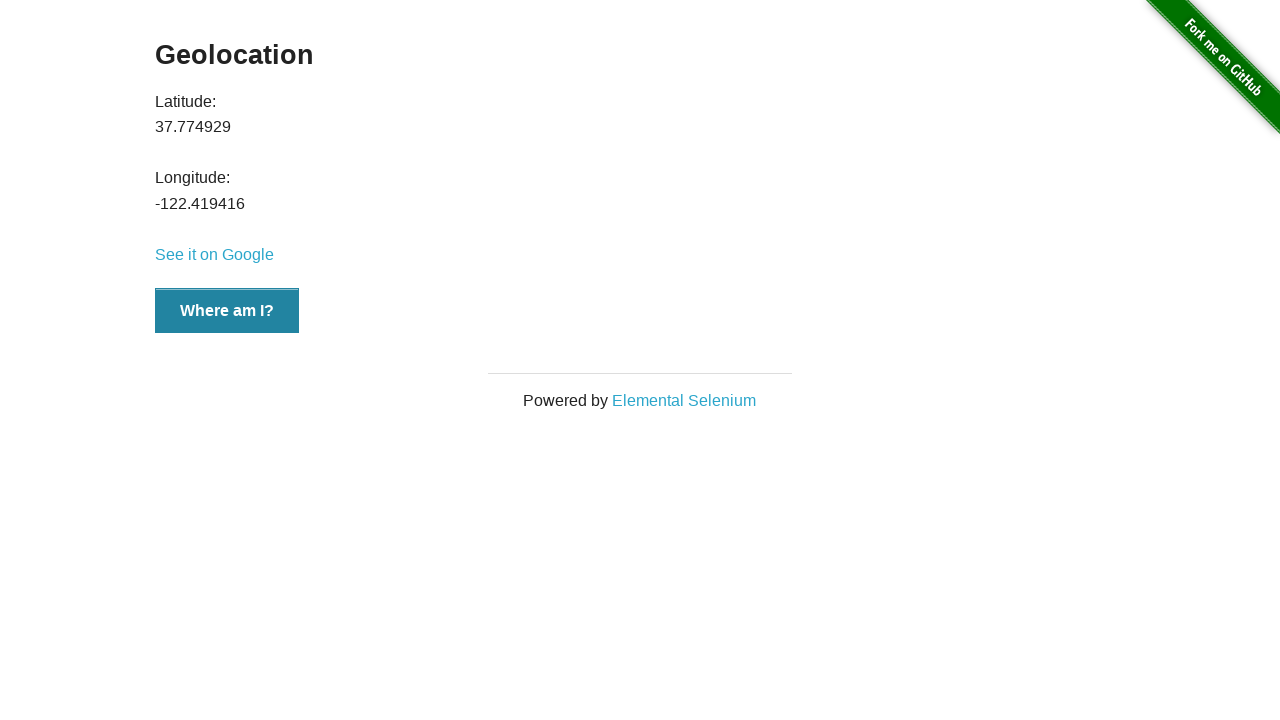

Verified longitude -122.419416 matches expected value -122.419416 within 0.01 tolerance
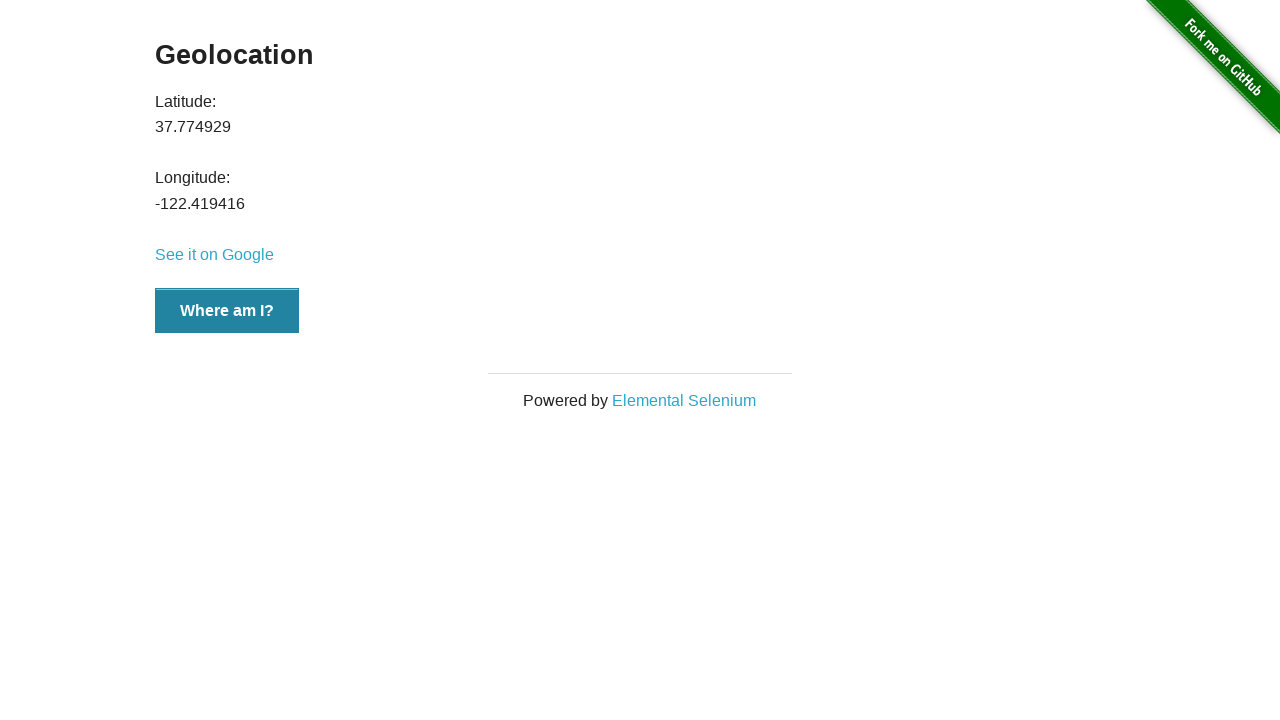

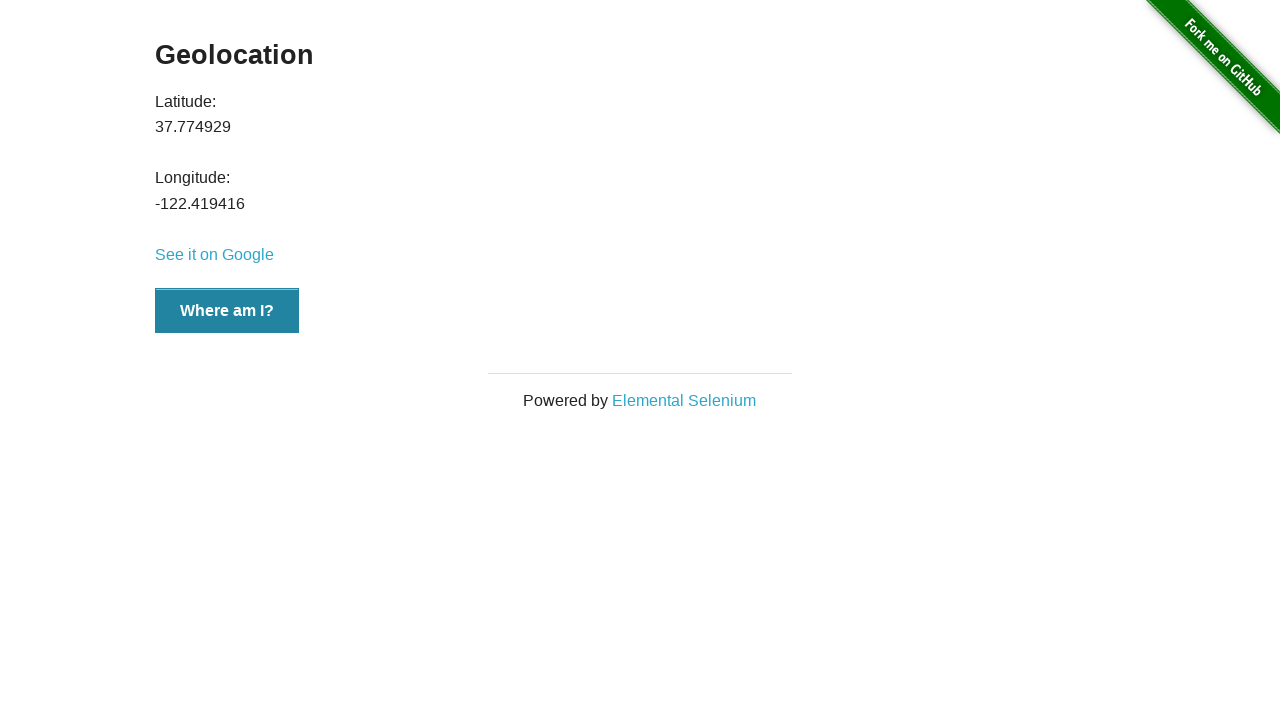